Tests the text input functionality by entering text "Merion" in an input field, clicking a button, and verifying the button text changes to the entered value.

Starting URL: http://uitestingplayground.com/textinput

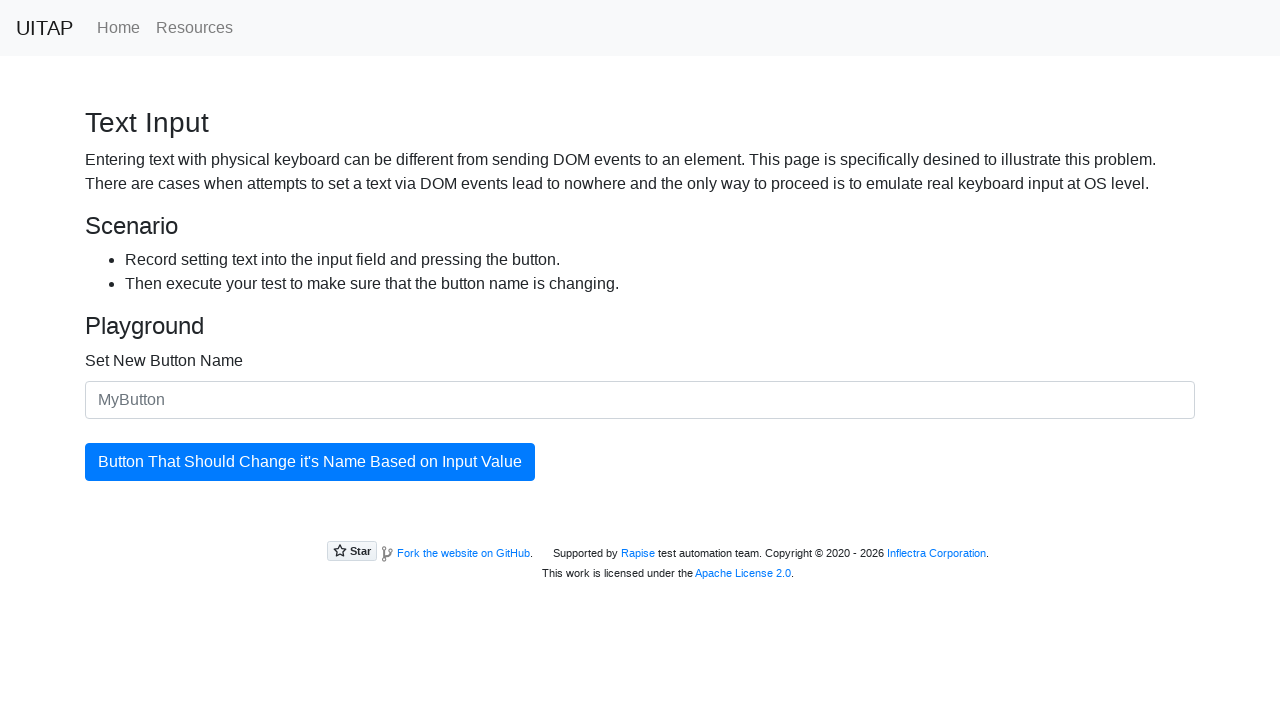

Filled input field with 'Merion' on #newButtonName
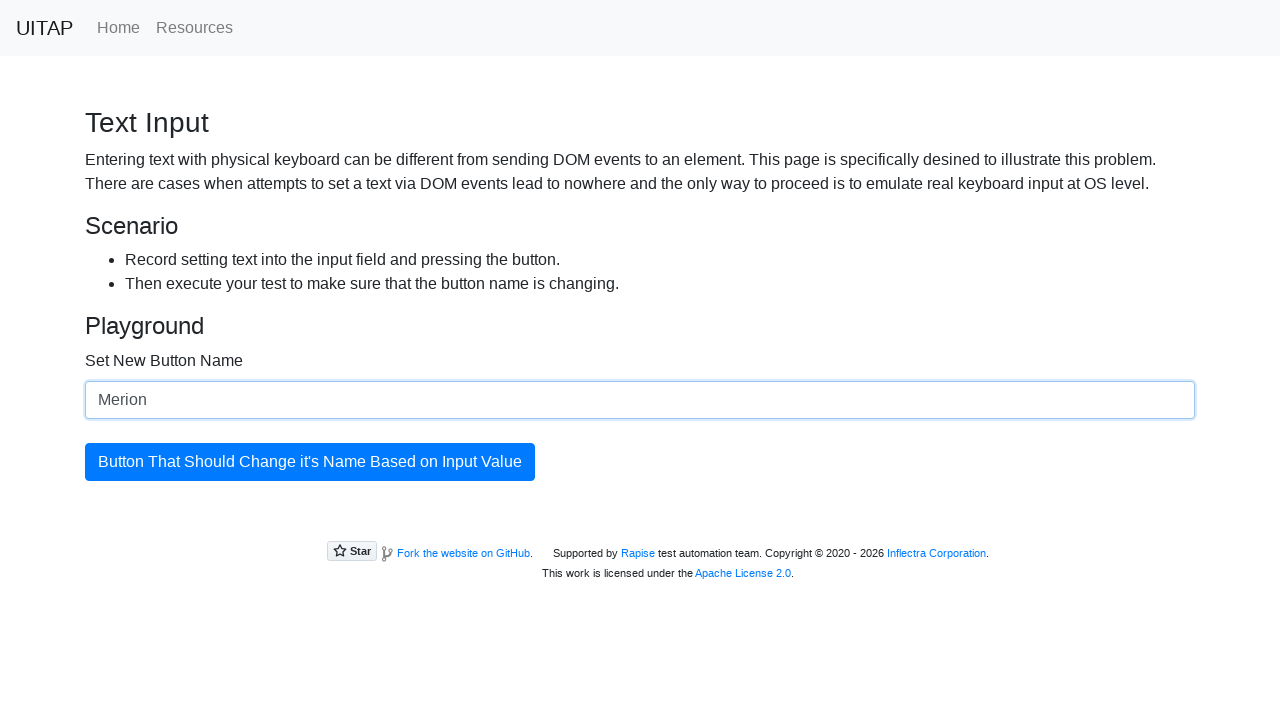

Clicked the blue button to update with entered text at (310, 462) on #updatingButton
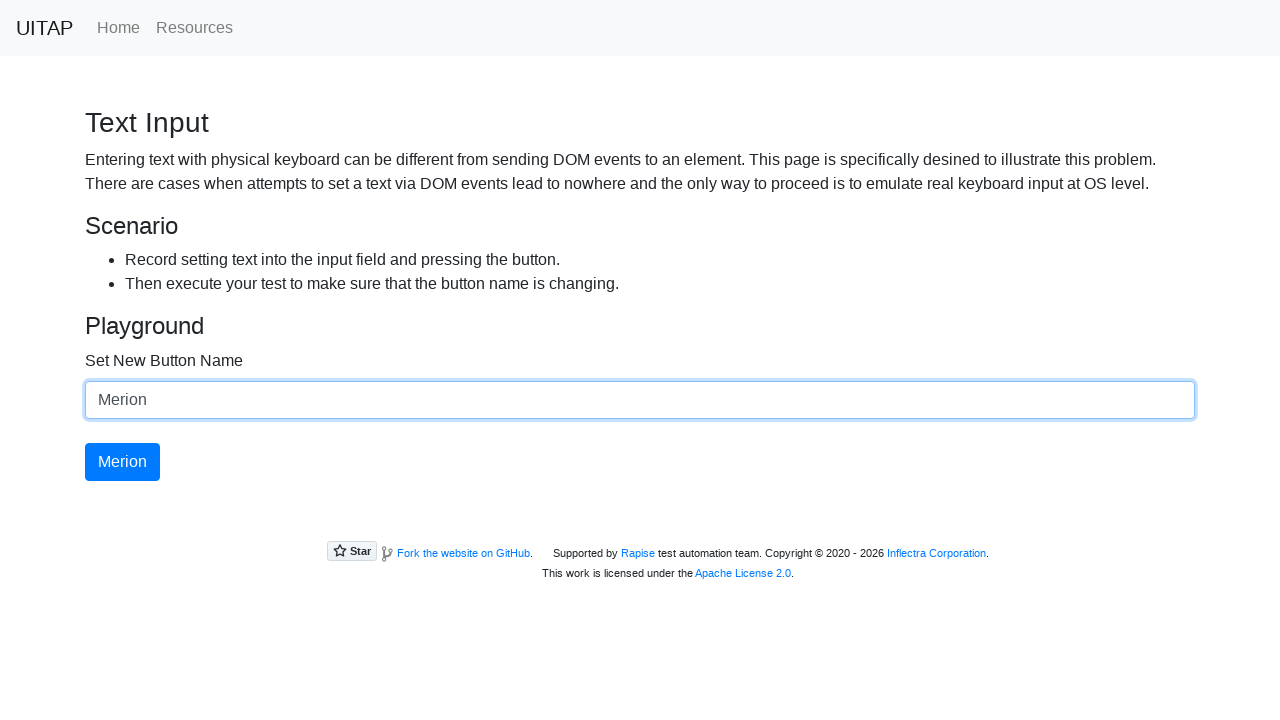

Verified button text changed to 'Merion'
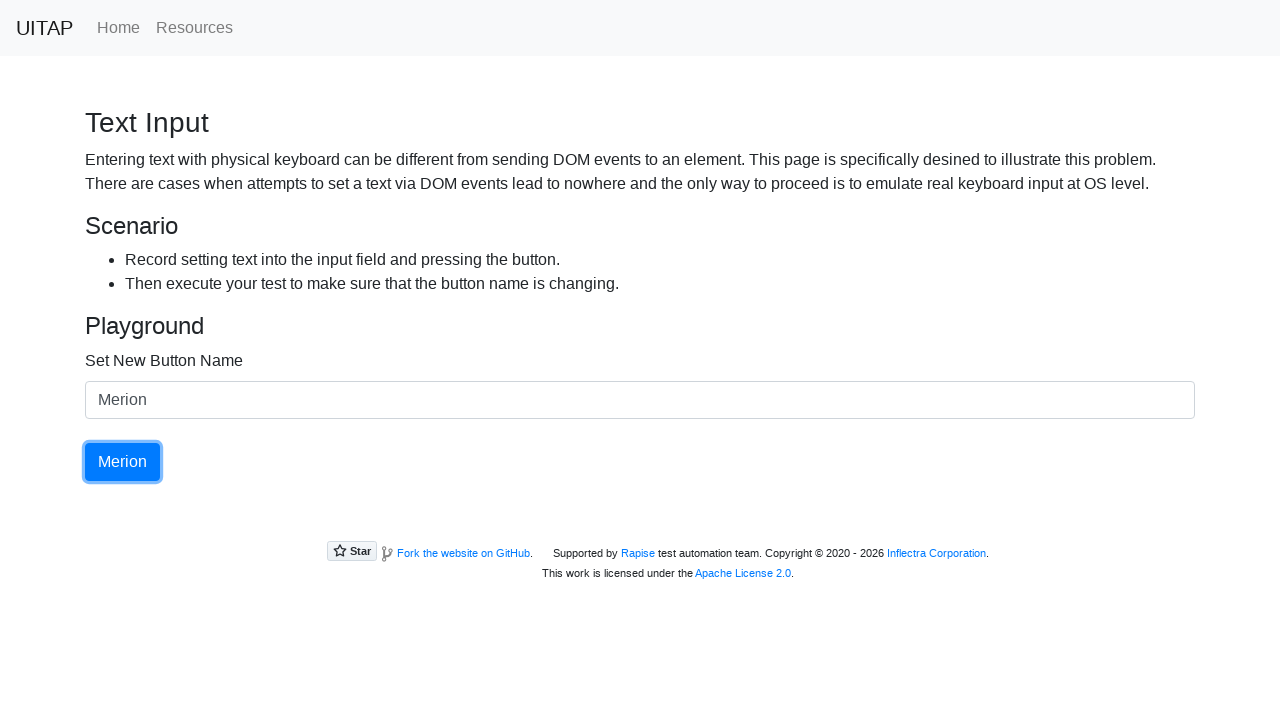

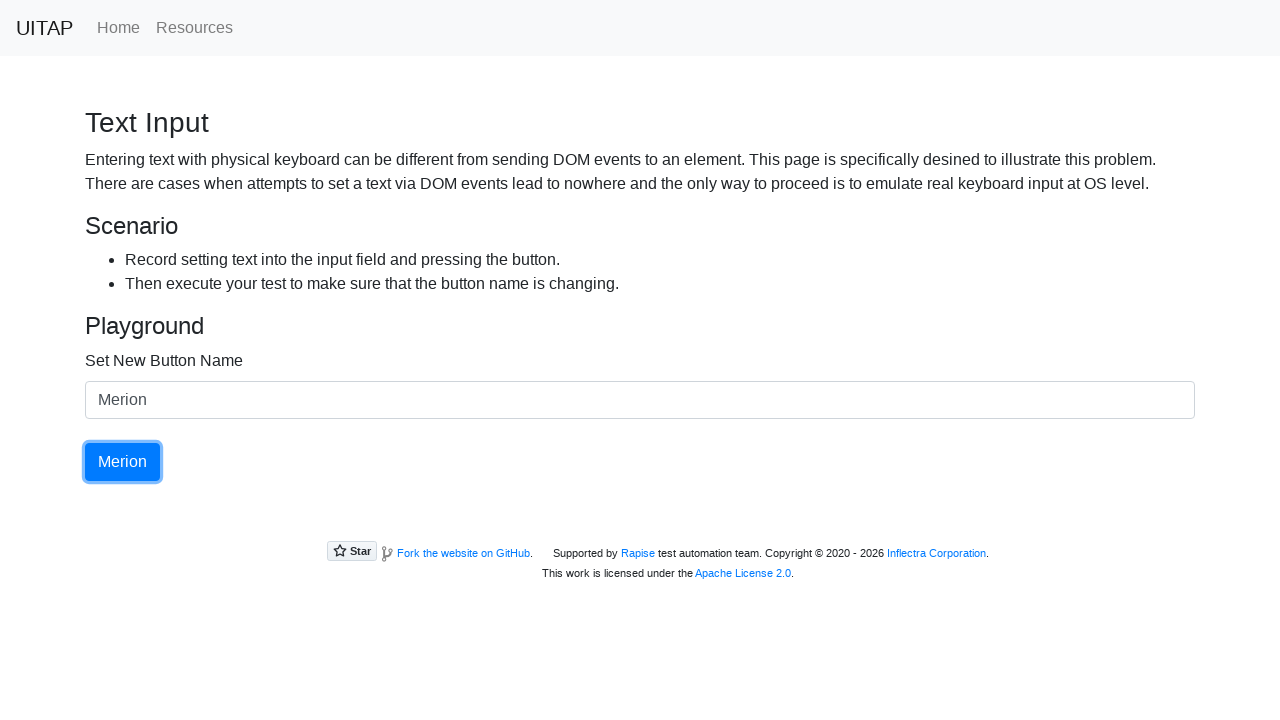